Tests browser window handling by clicking an external link that opens a new window/tab, then switches between the opened windows to verify they are accessible.

Starting URL: https://opensource-demo.orangehrmlive.com/web/index.php/auth/login

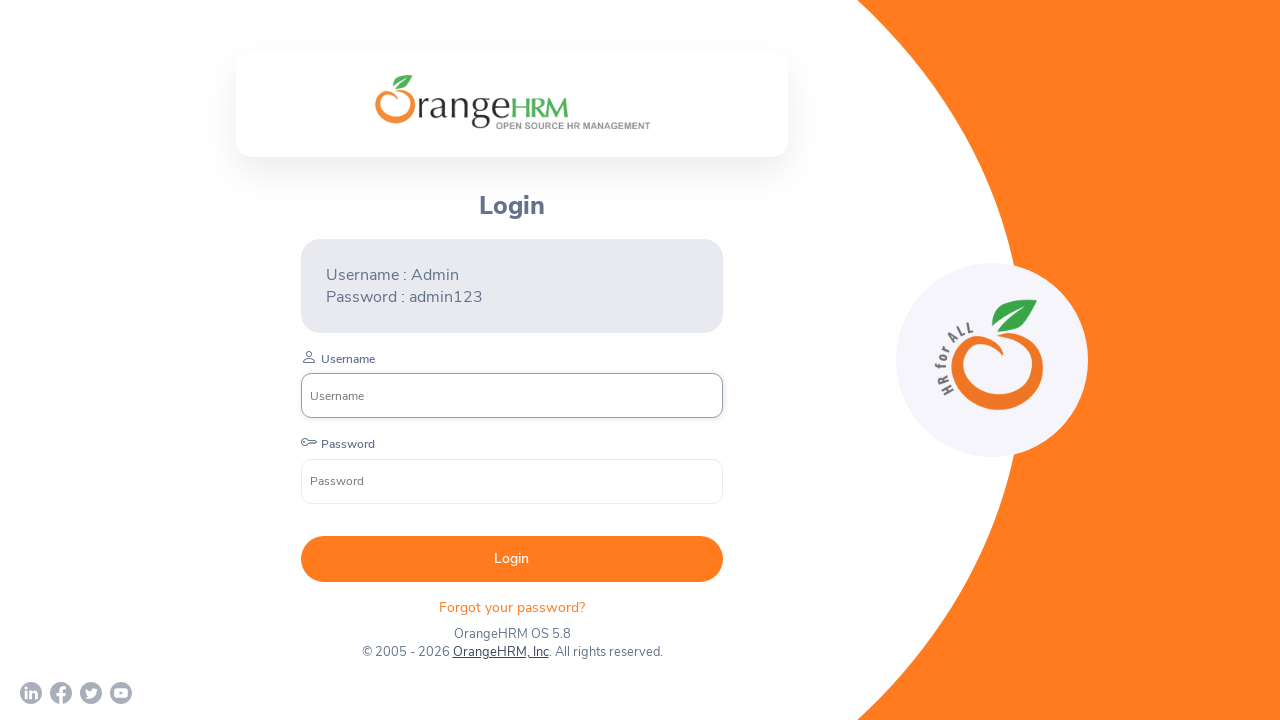

Waited for OrangeHRM login page to load (networkidle)
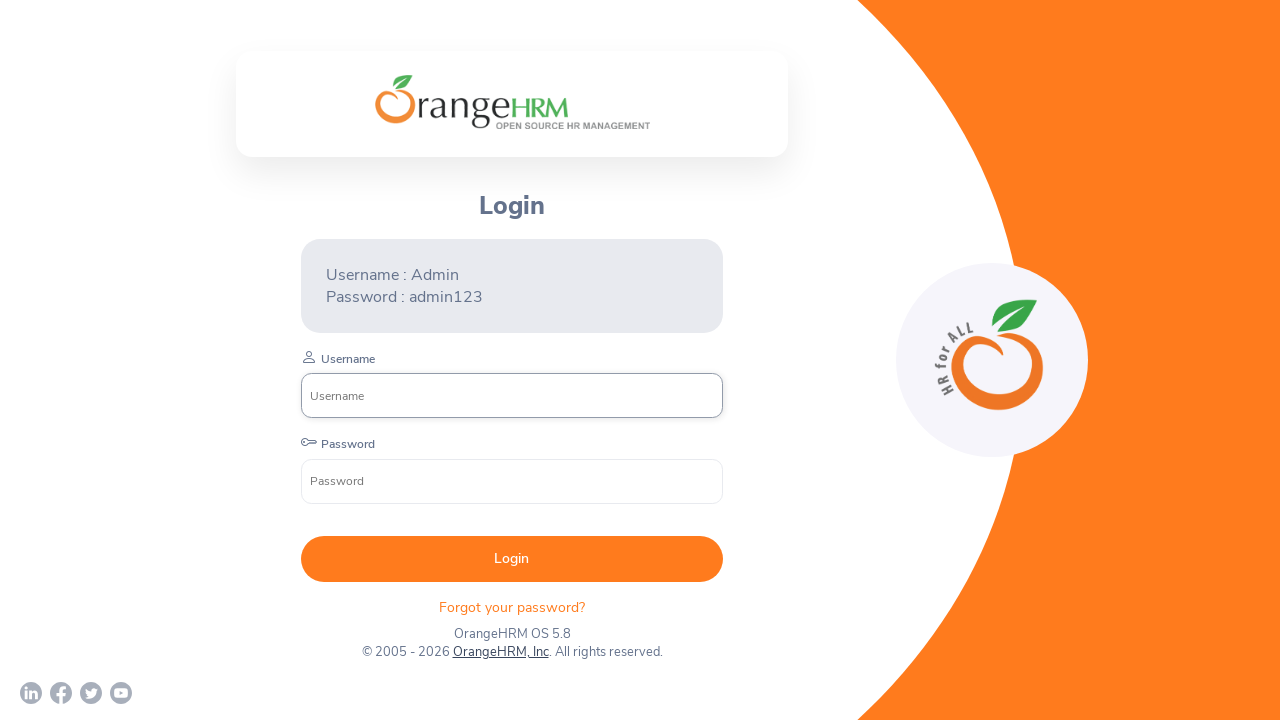

Clicked on external OrangeHRM link to open new window at (500, 652) on a[href='http://www.orangehrm.com']
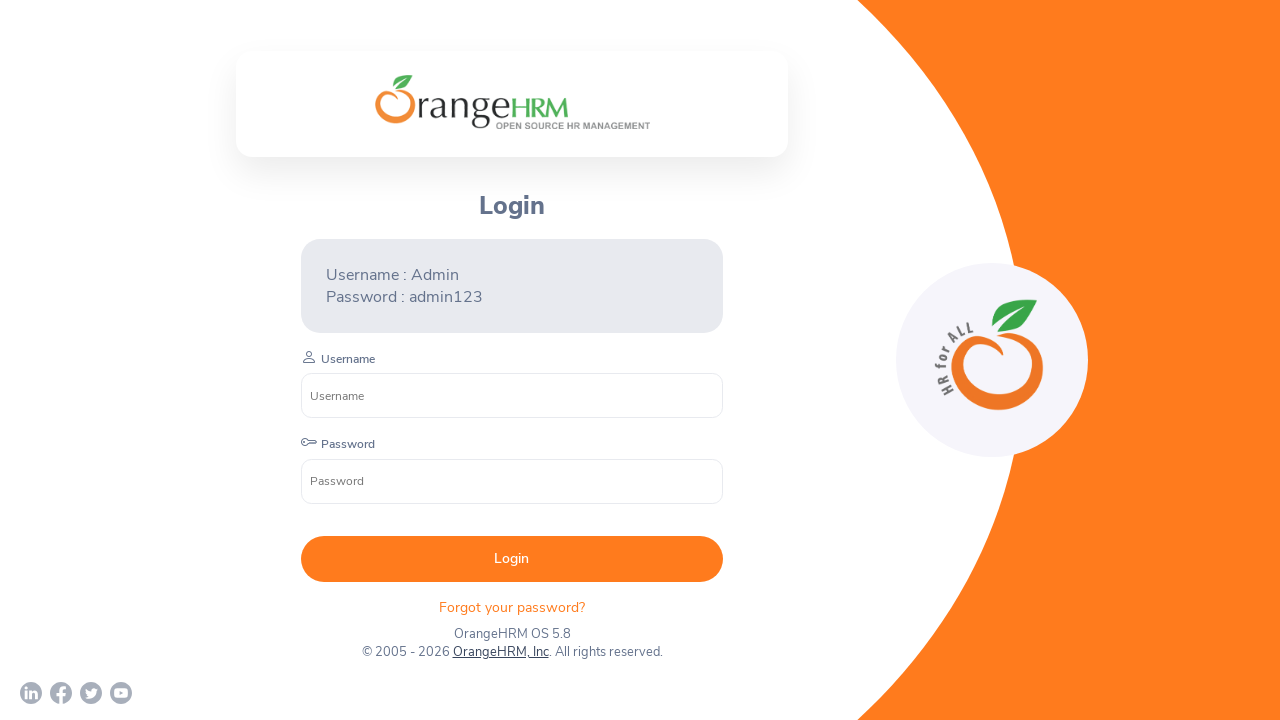

Retrieved the newly opened page/window
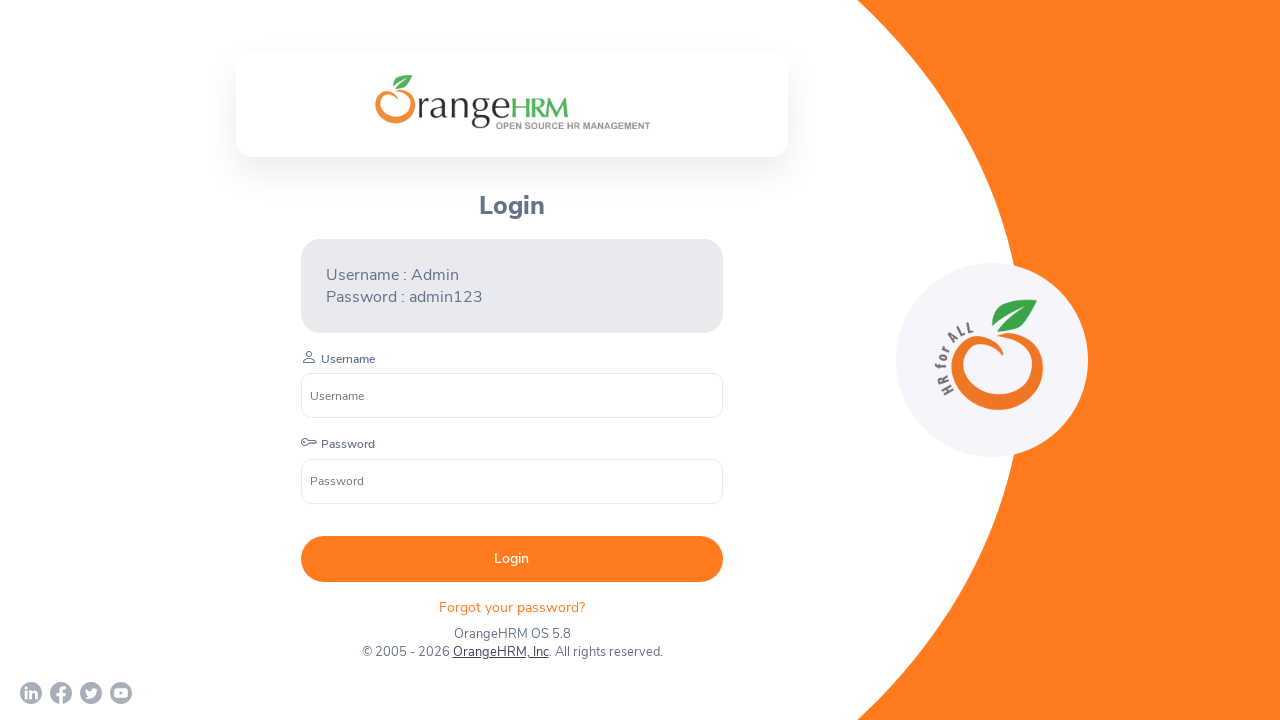

Waited for new page to load (domcontentloaded)
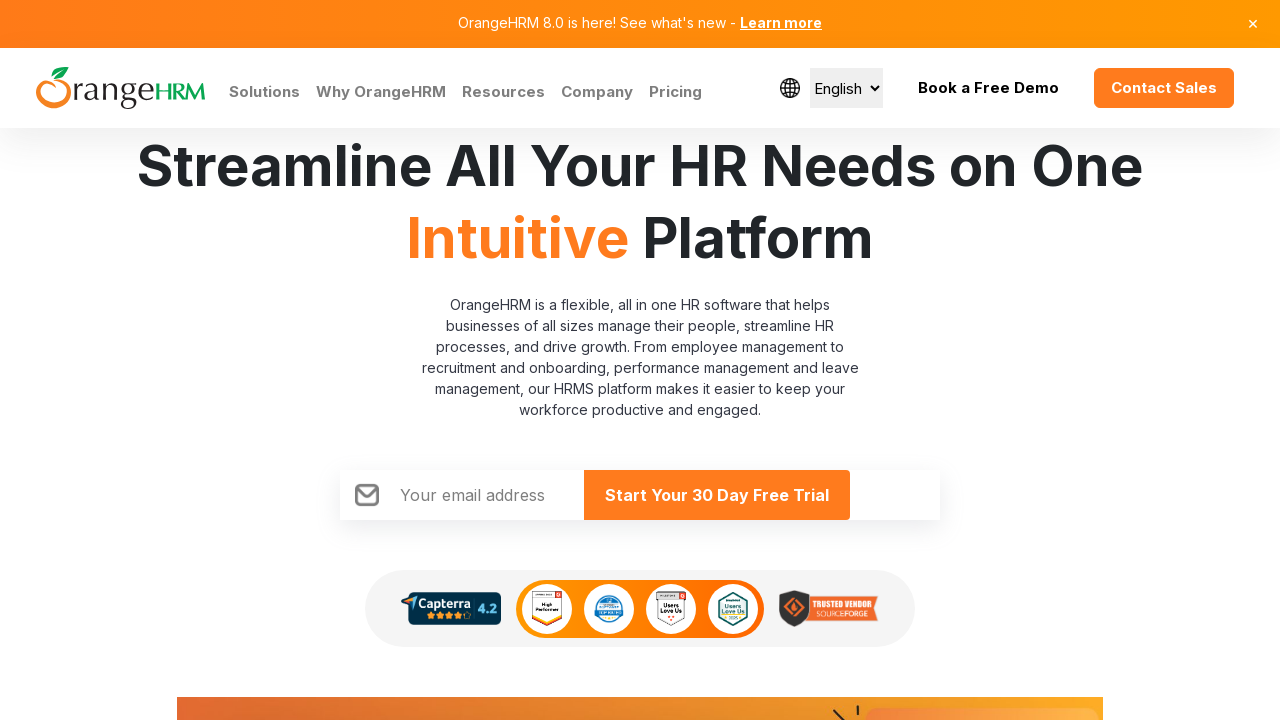

Retrieved original page title: OrangeHRM
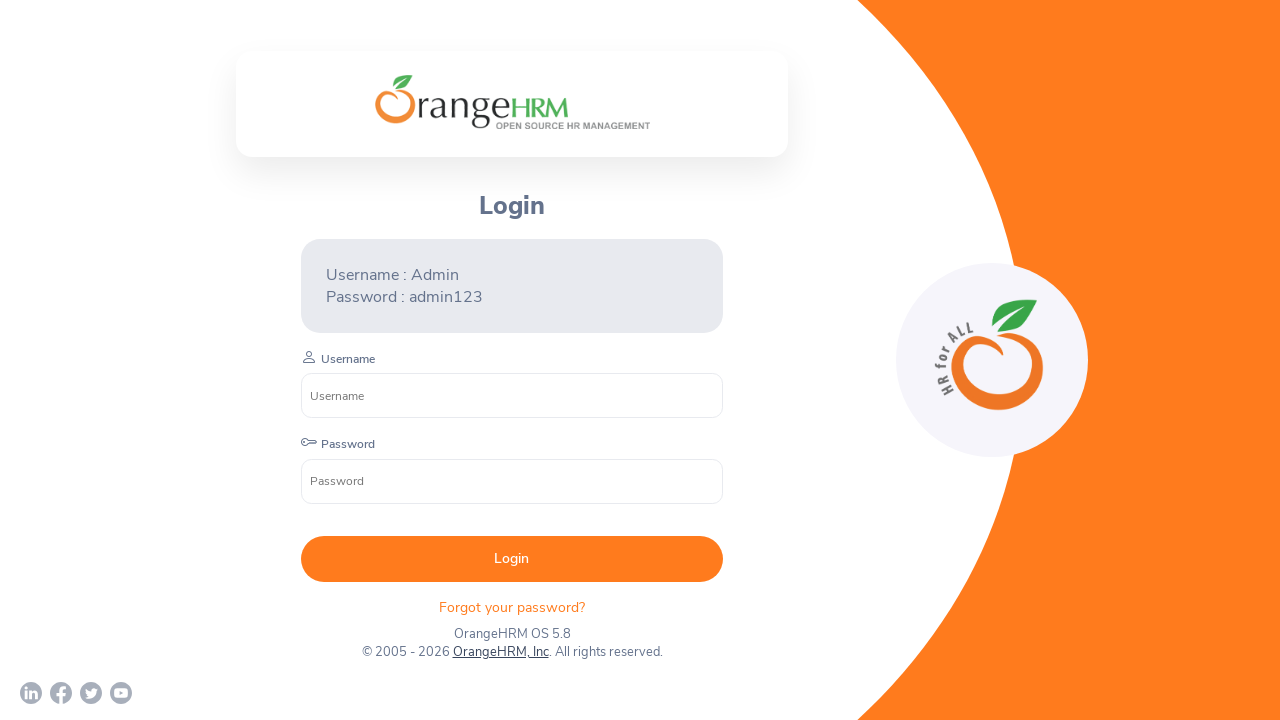

Retrieved new page title: Human Resources Management Software | HRMS | OrangeHRM
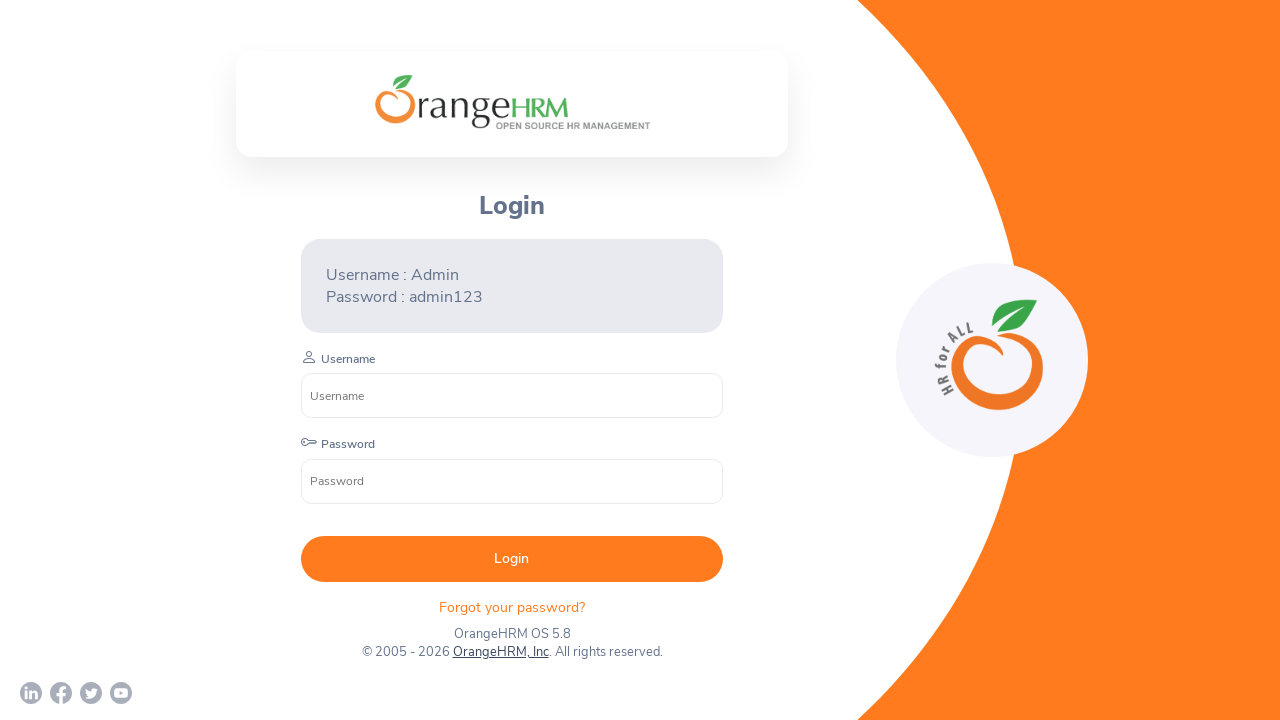

Switched focus back to original login page
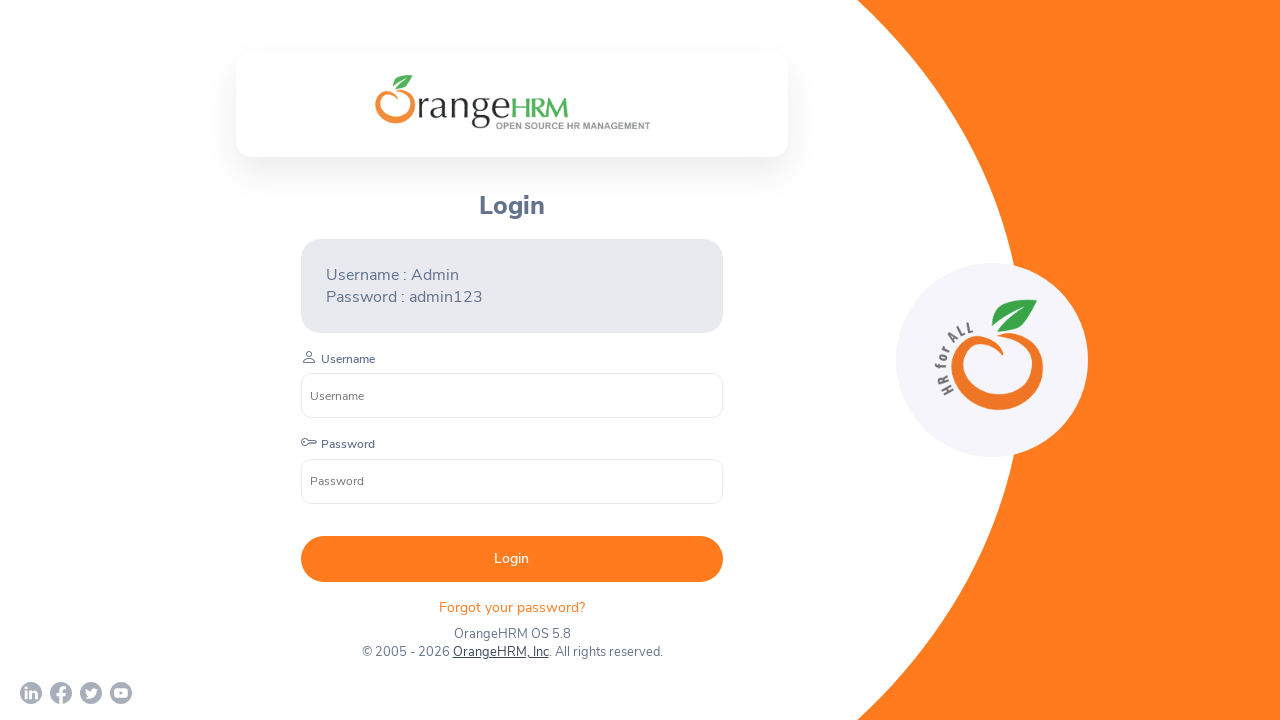

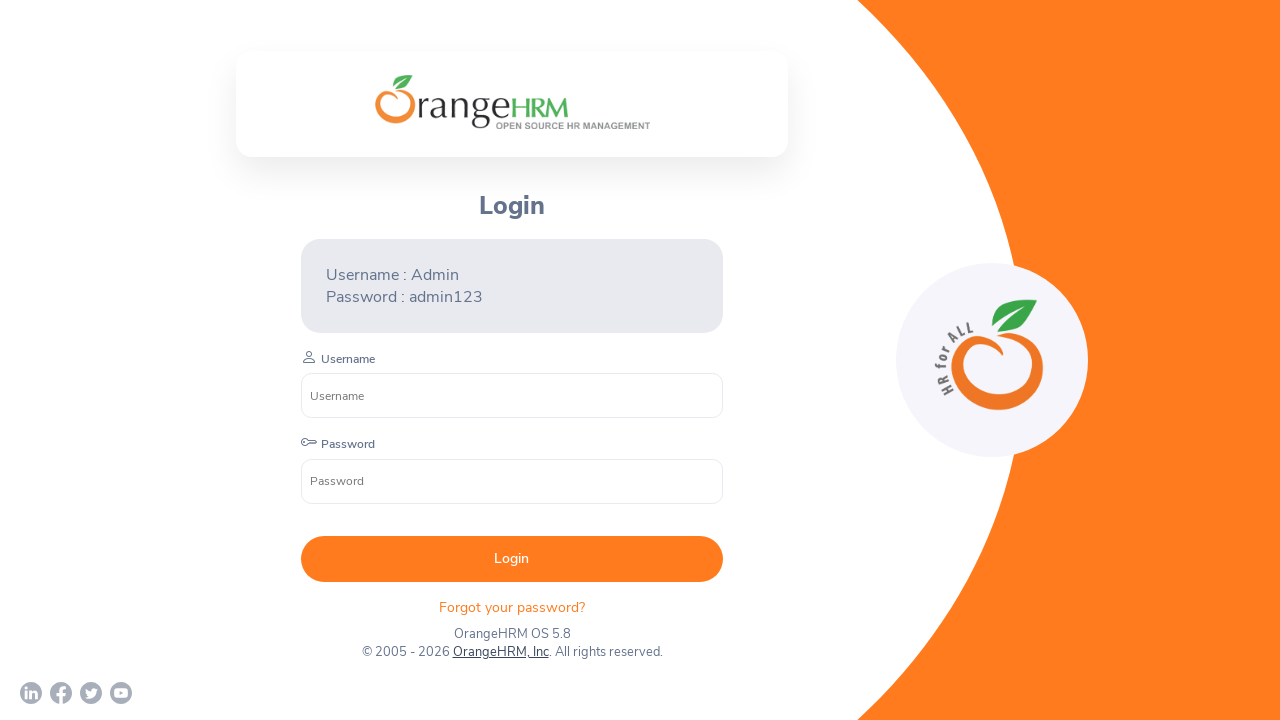